Tests navigation to Top List and Real Languages submenu to verify Shakespeare is not in the real languages list.

Starting URL: http://www.99-bottles-of-beer.net/

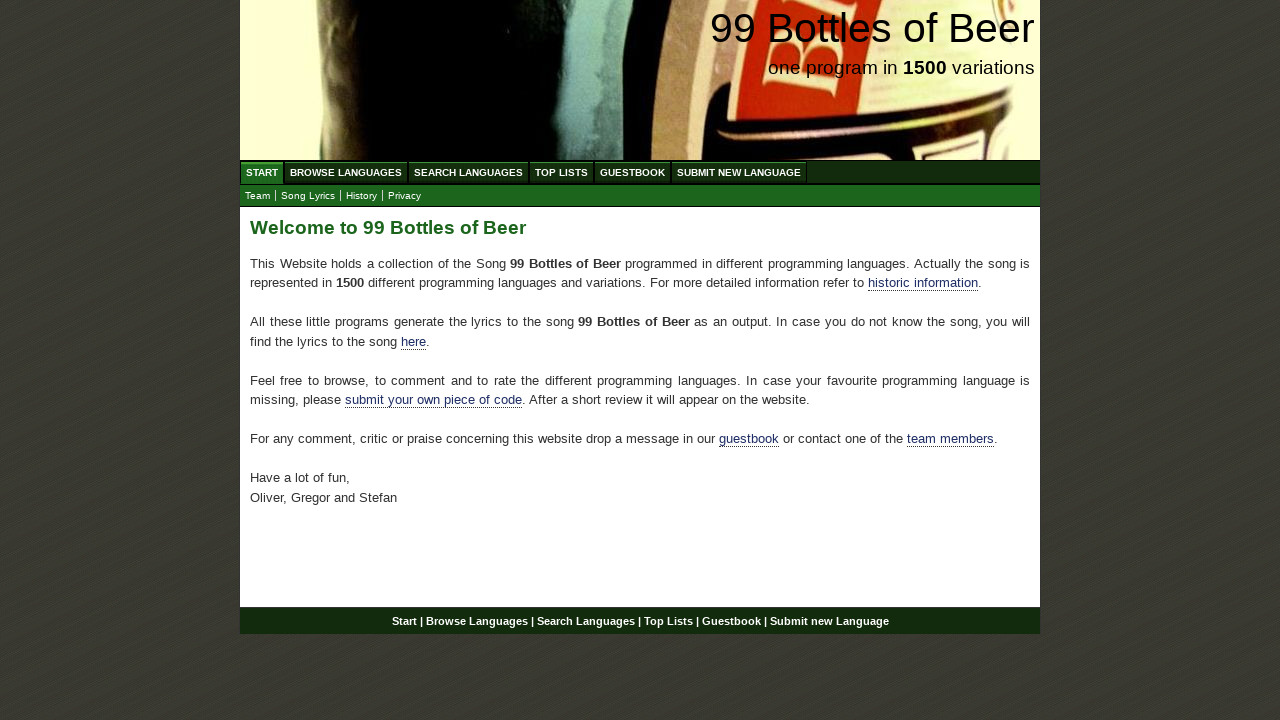

Clicked on Top List menu at (562, 172) on xpath=//li/a[@href='/toplist.html']
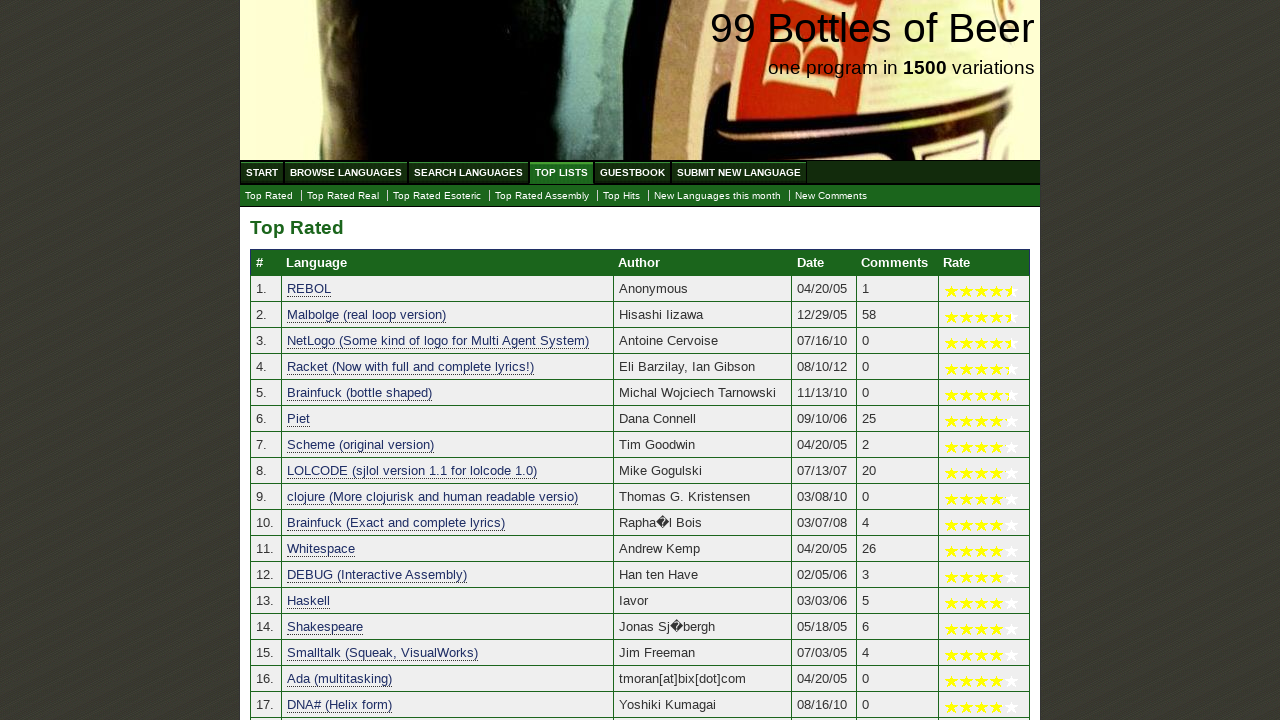

Clicked on Real Languages submenu at (343, 196) on xpath=//li/a[@href='./toplist_real.html']
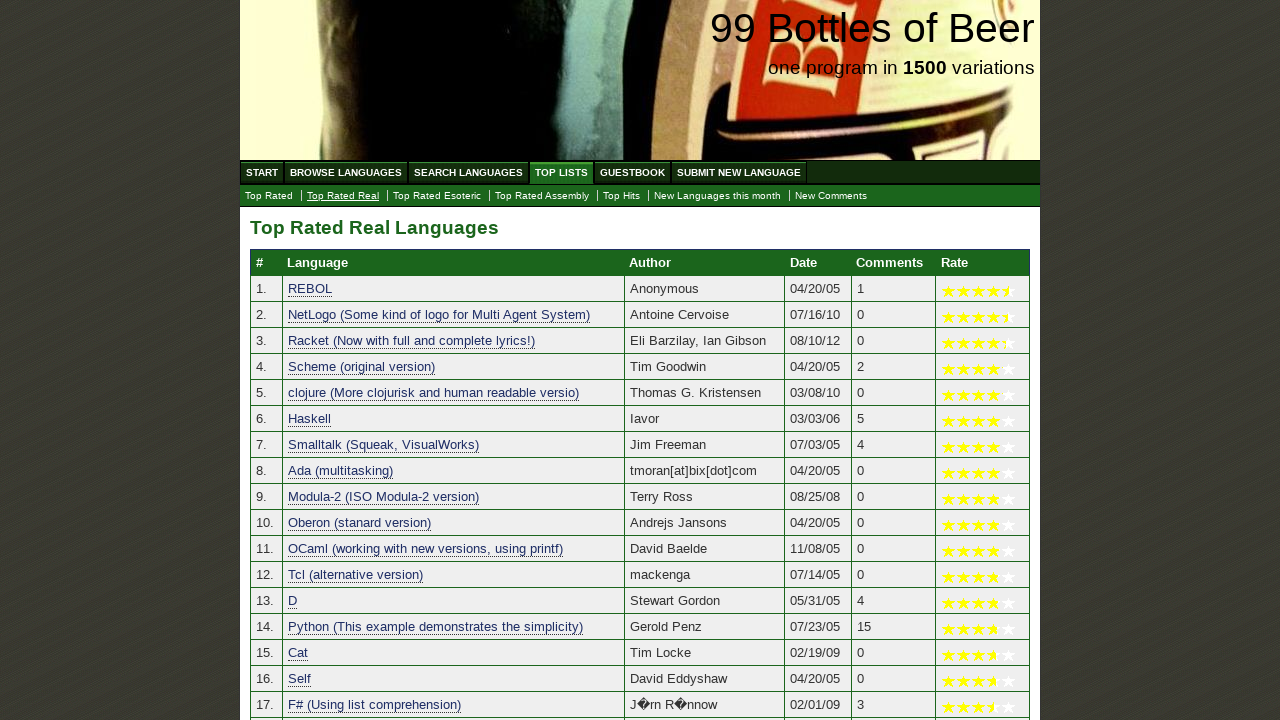

Real Languages table loaded successfully
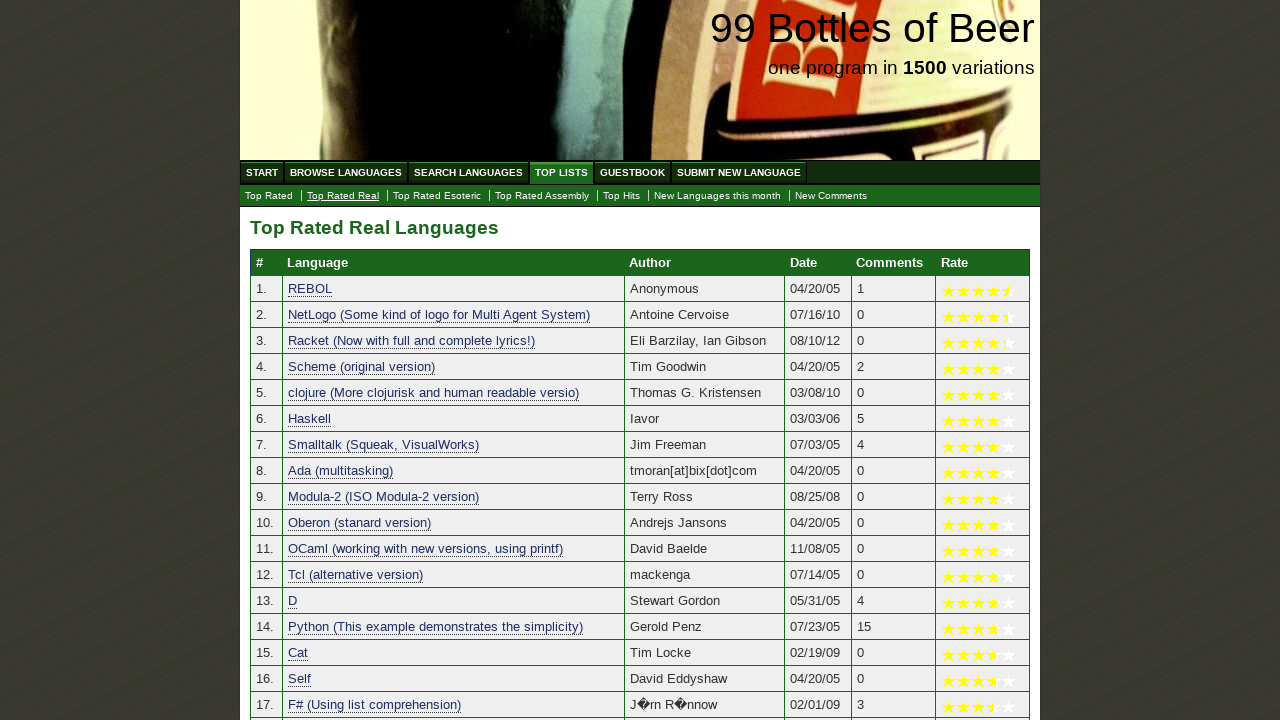

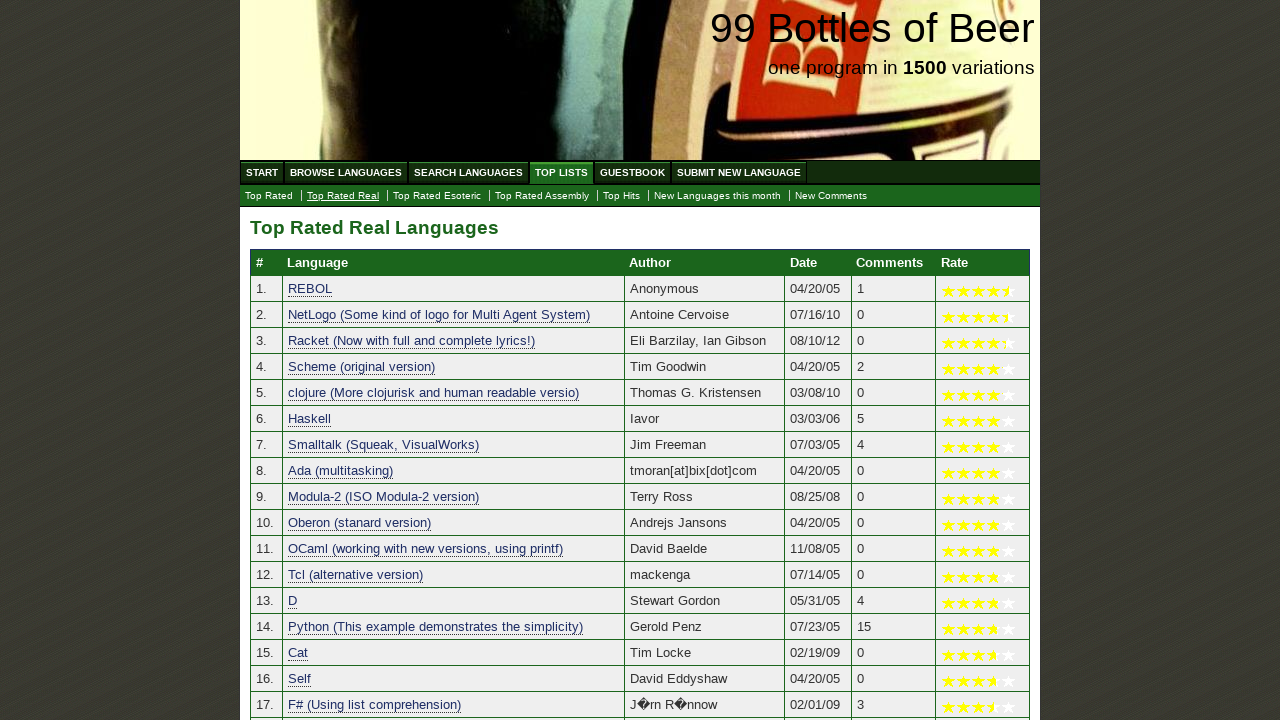